Tests the search functionality on the Puppeteer documentation site by opening the search dialog, entering a search query, clicking on a search result from the Docs section, and verifying the target page loads.

Starting URL: https://pptr.dev/

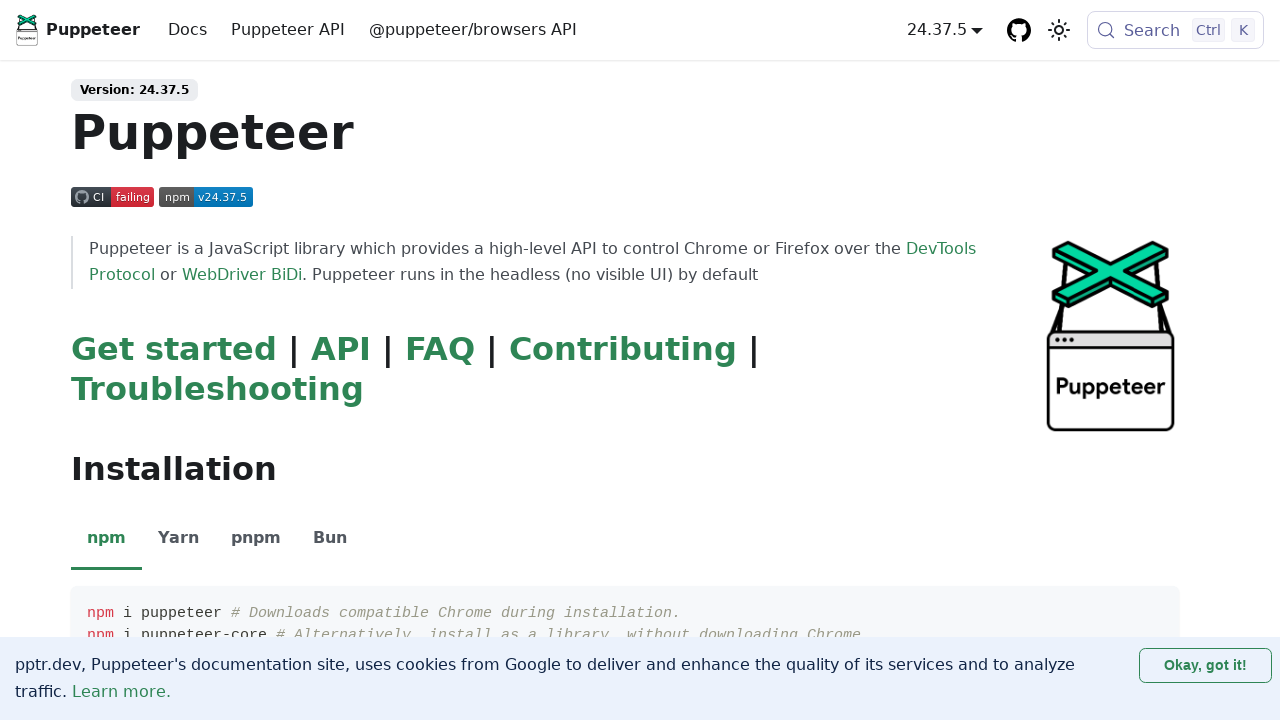

Clicked search button to open search dialog at (1176, 30) on button.DocSearch.DocSearch-Button
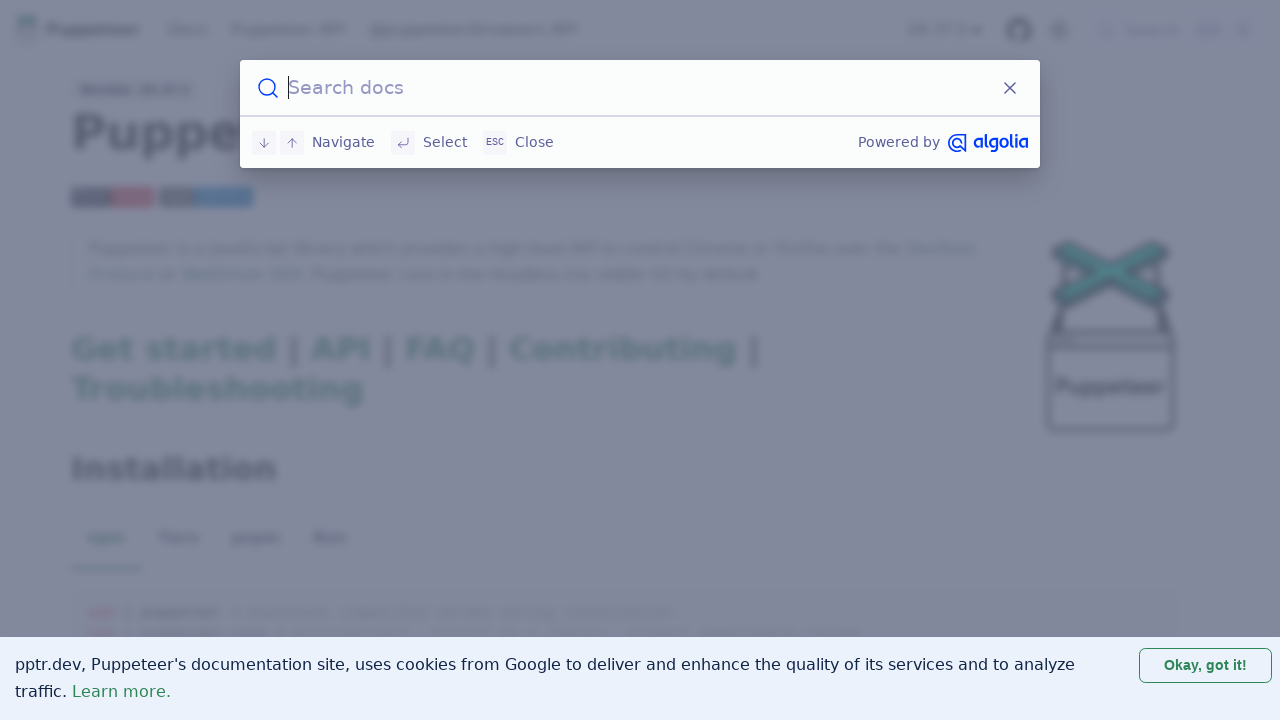

Search input field appeared
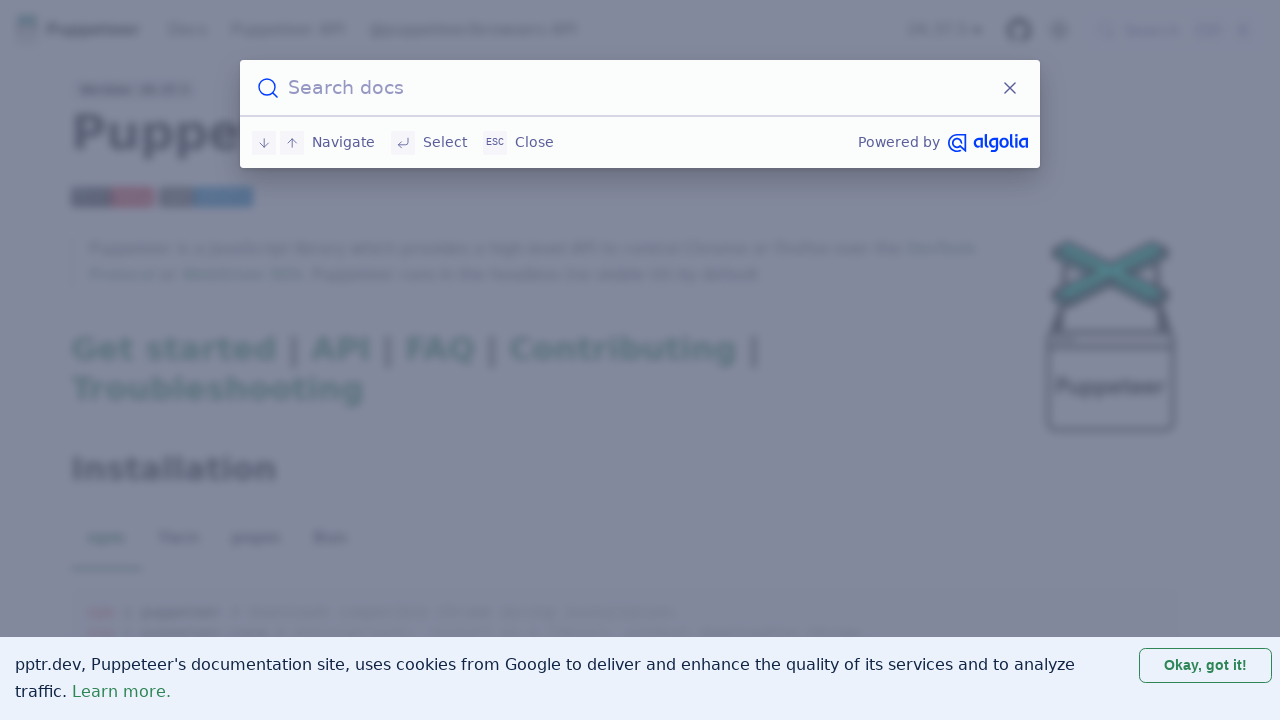

Entered search query 'chipi chipi chapa chapa' on .DocSearch-Input
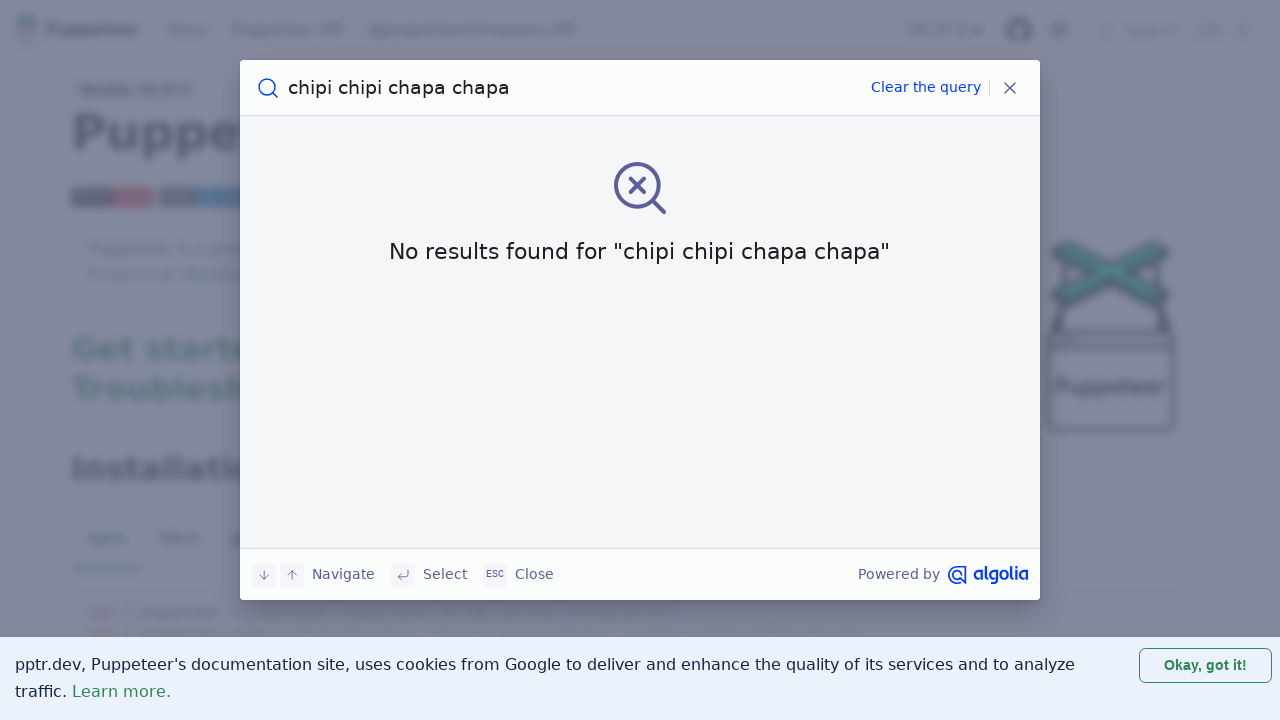

Search results loaded
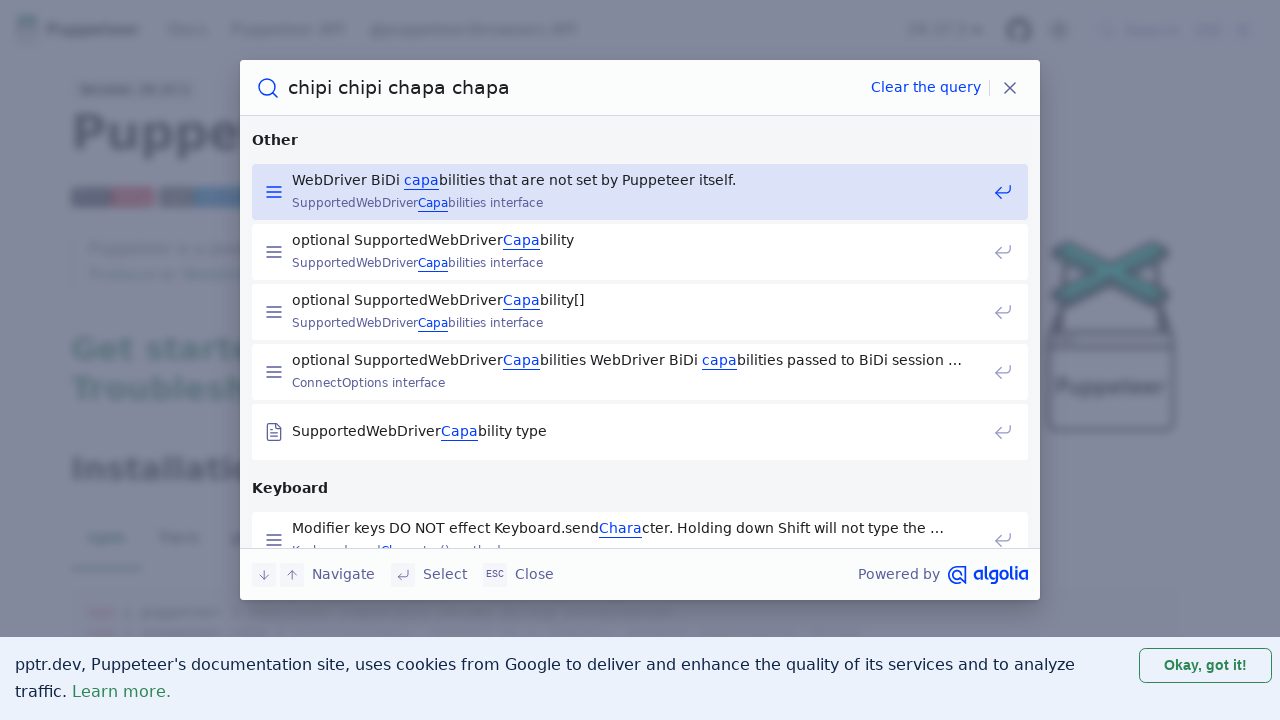

Clicked first search result from Docs section at (640, 192) on section.DocSearch-Hits ul li.DocSearch-Hit a
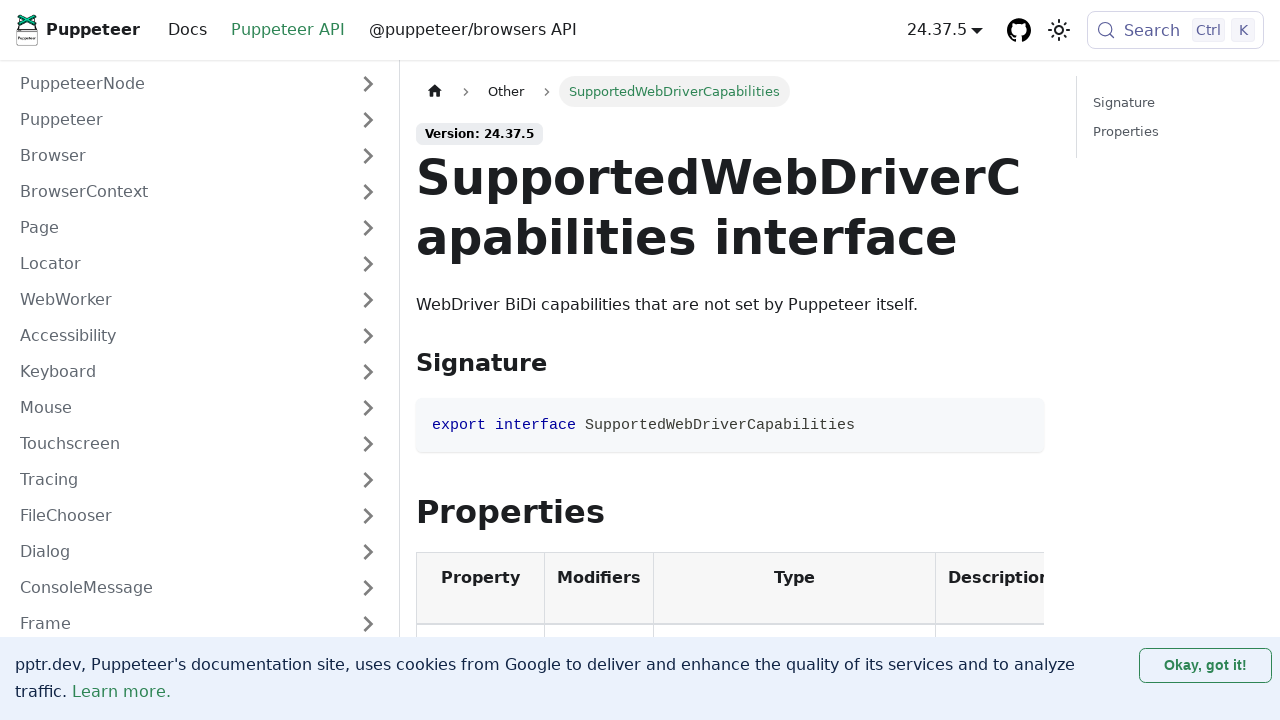

Documentation page loaded successfully
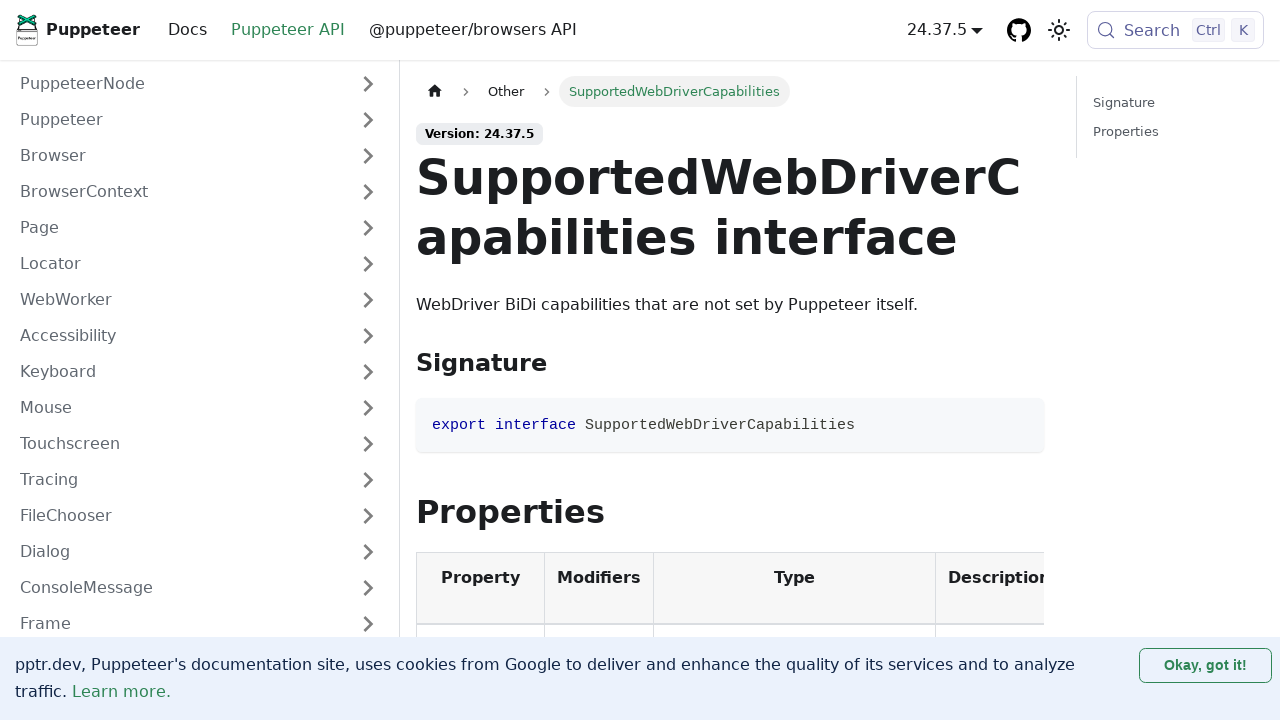

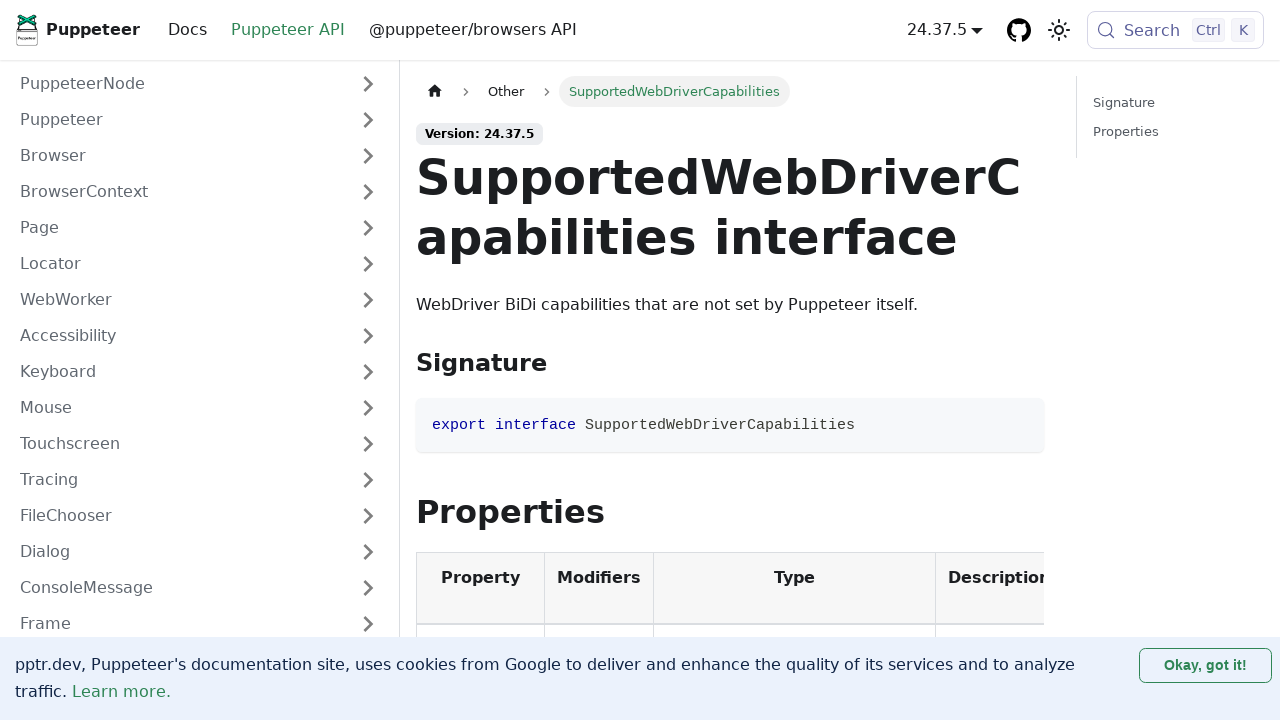